Tests opening a new tab and switching between tabs

Starting URL: https://codenboxautomationlab.com/practice/

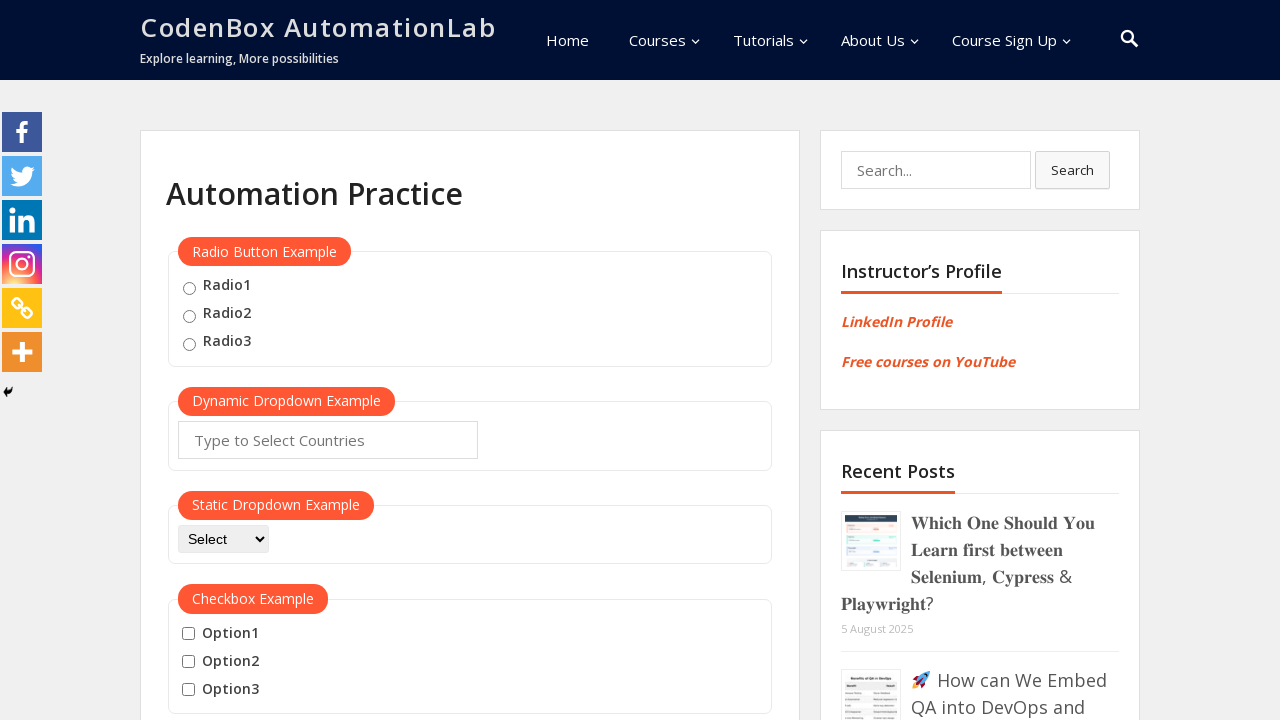

Clicked button to open new tab at (210, 361) on #opentab
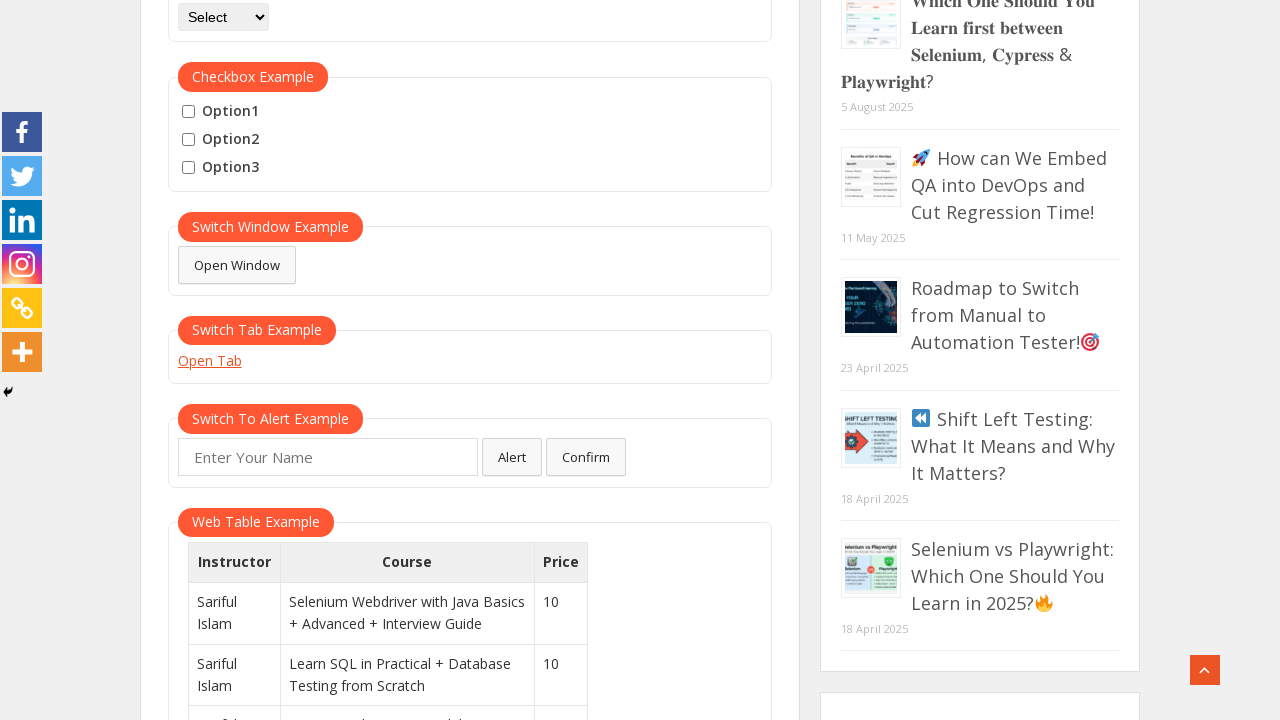

New tab opened and captured
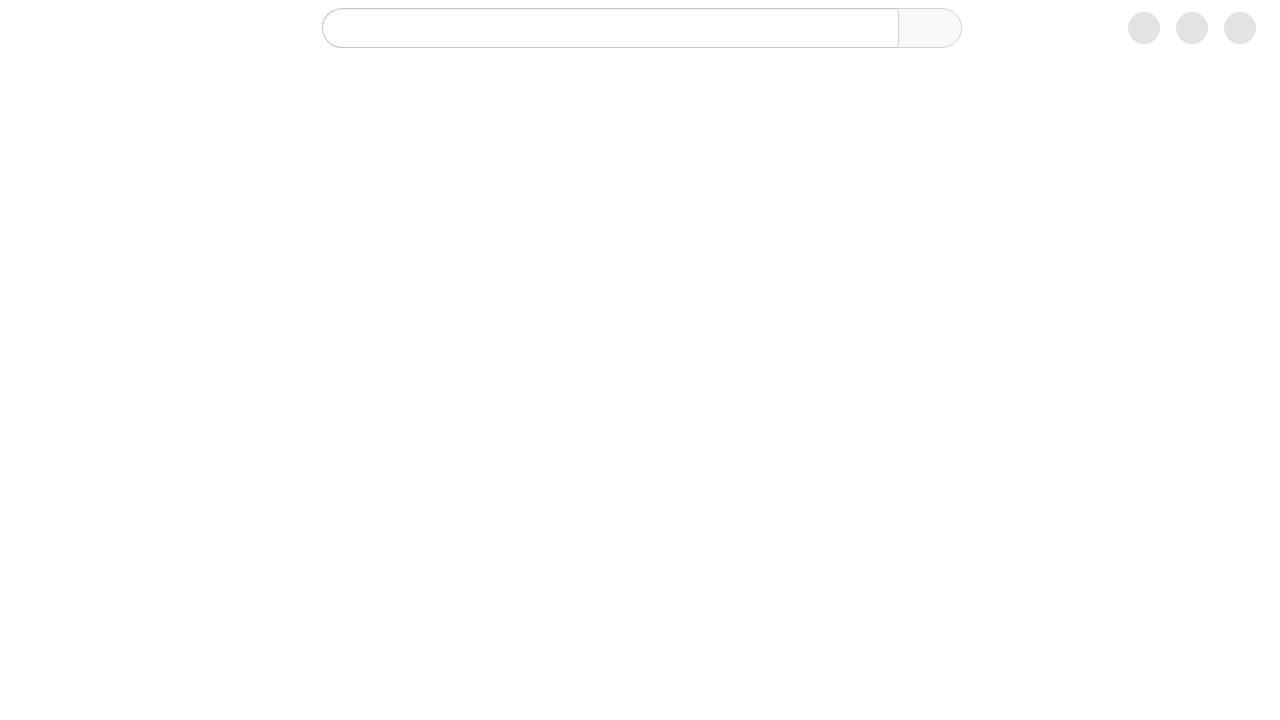

New tab fully loaded
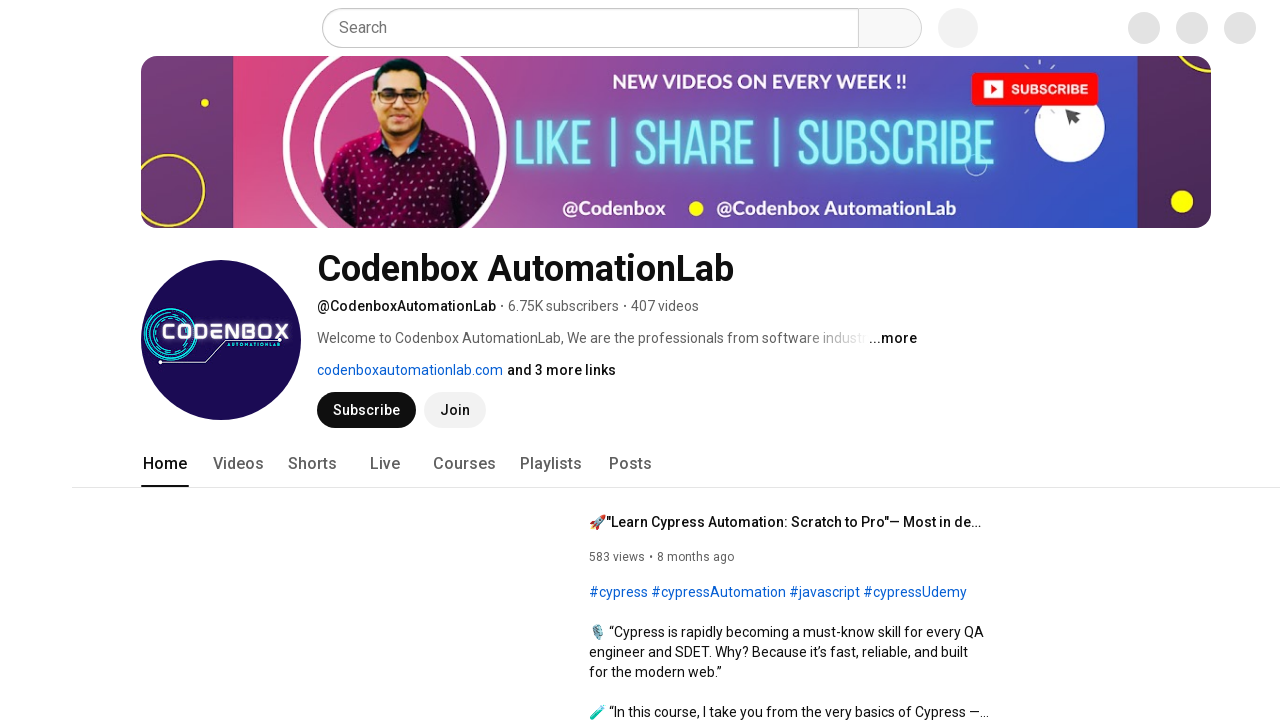

Captured new tab title: Codenbox AutomationLab - YouTube
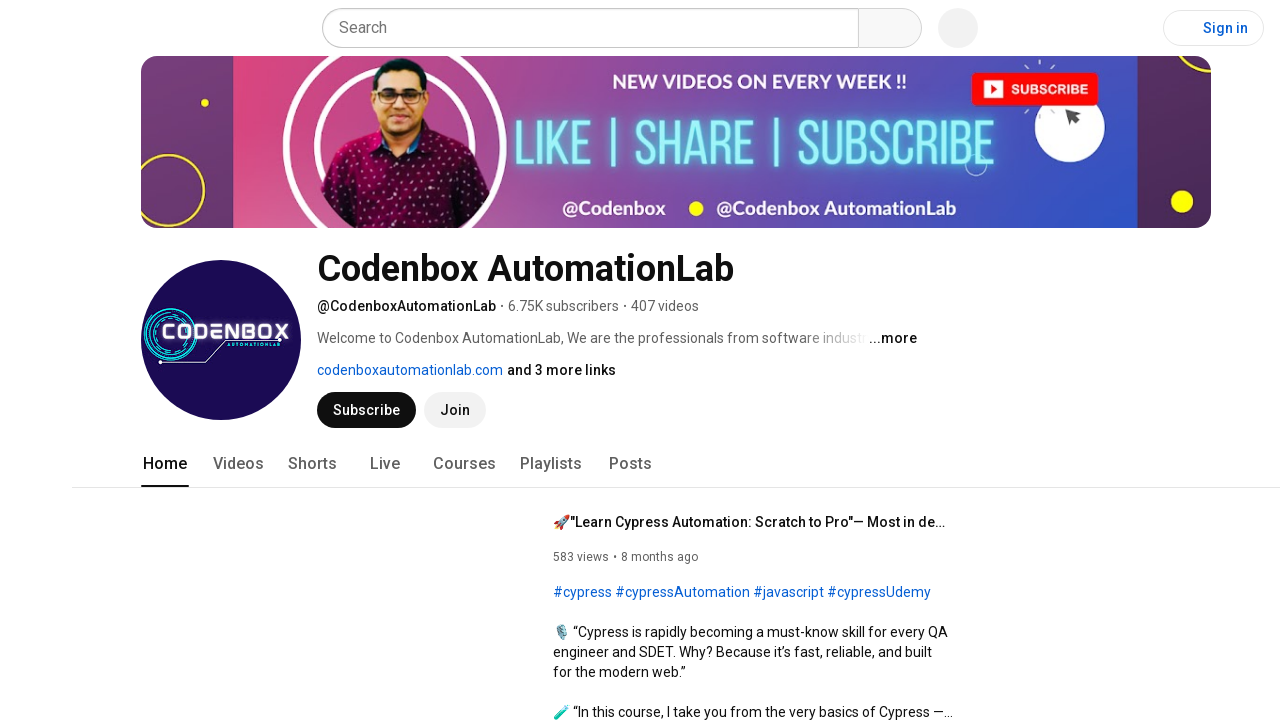

Closed new tab
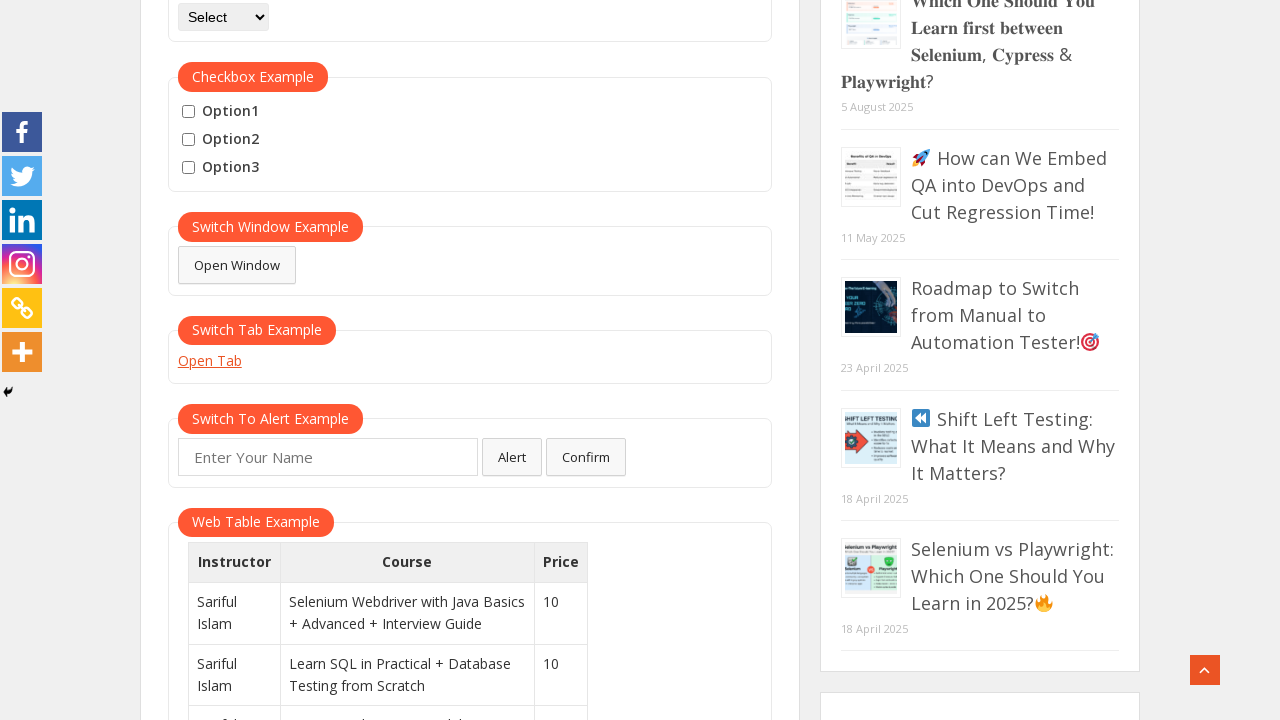

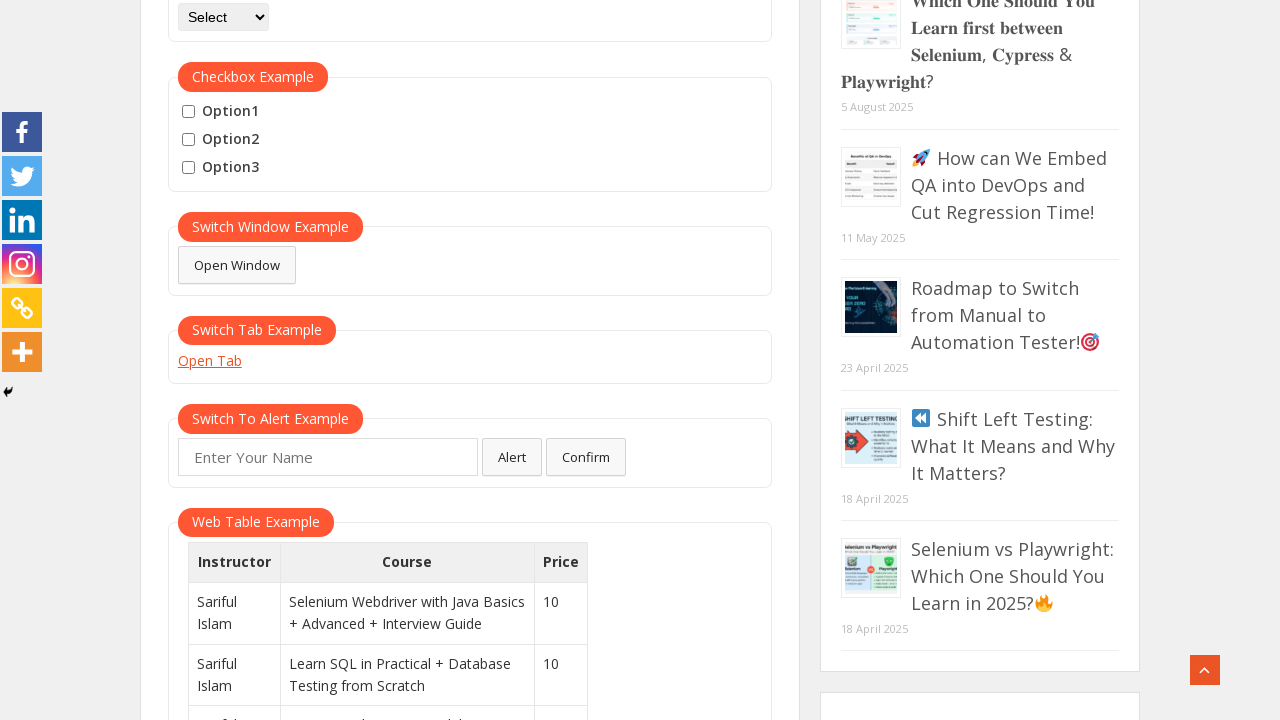